Tests feeding a cat by entering 6 catnips, clicking Feed, and verifying the result is displayed

Starting URL: https://cs1632.appspot.com/

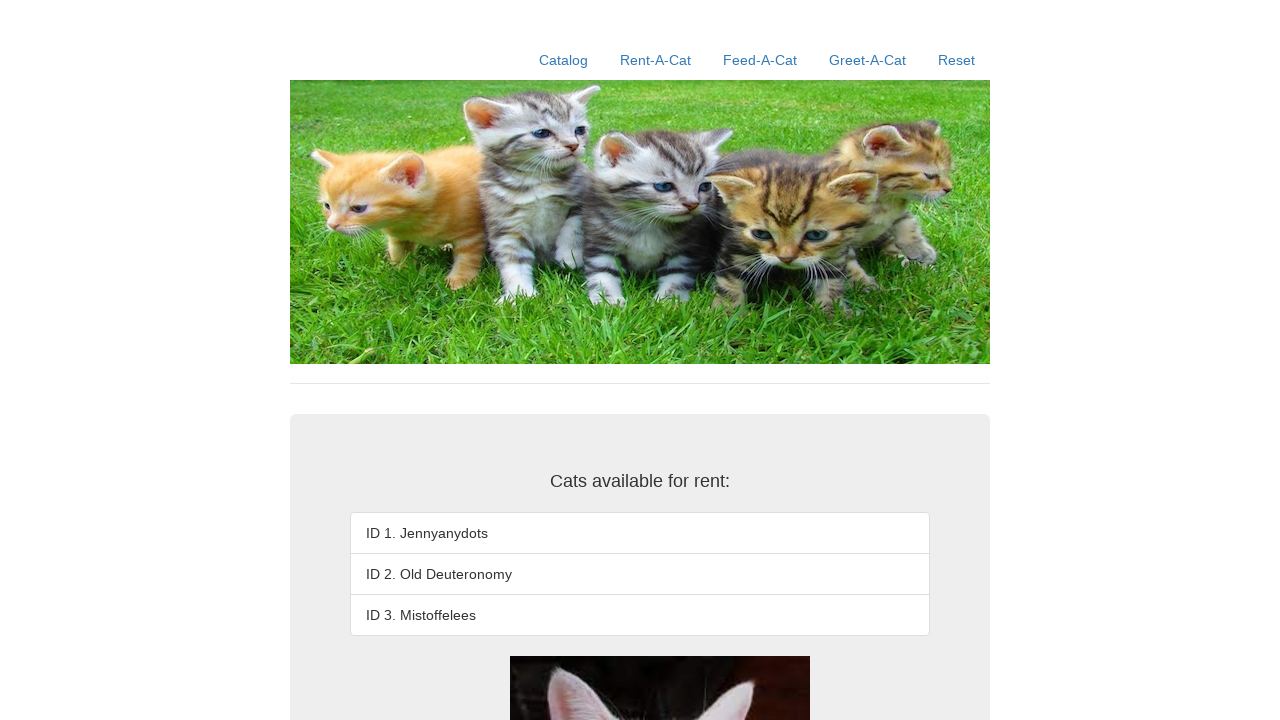

Clicked Feed-A-Cat link at (760, 60) on text=Feed-A-Cat
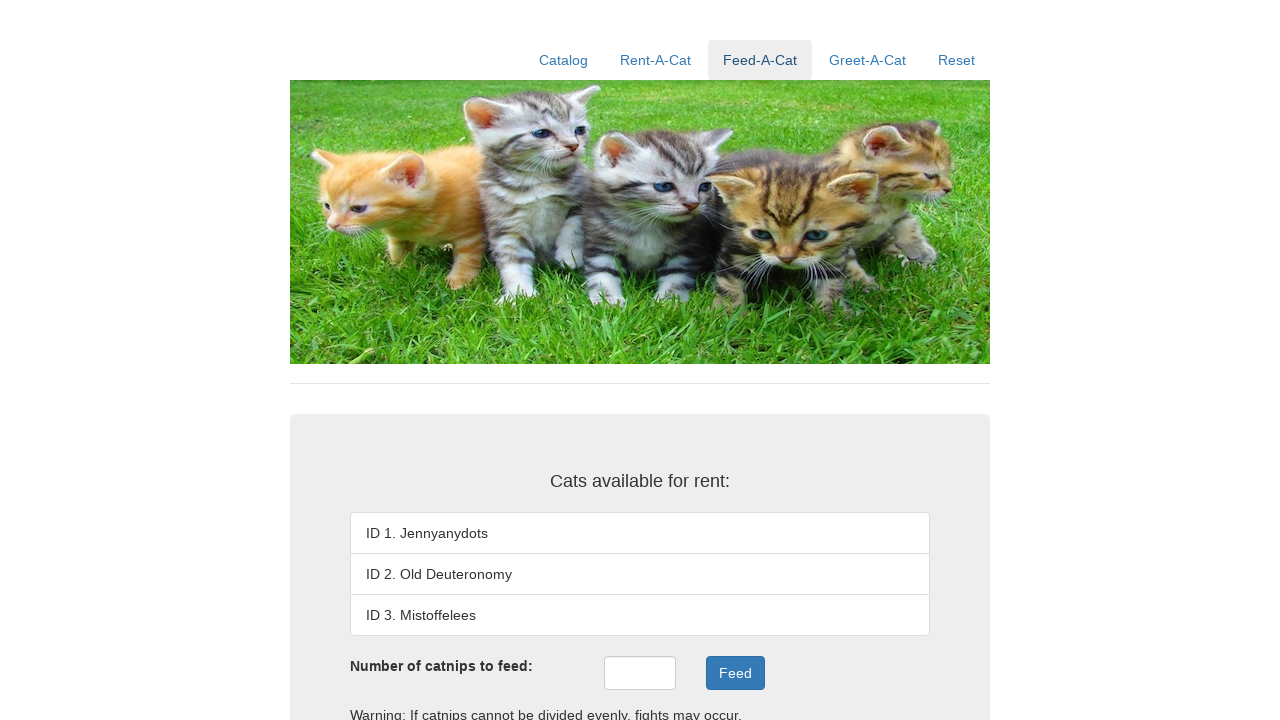

Main div loaded
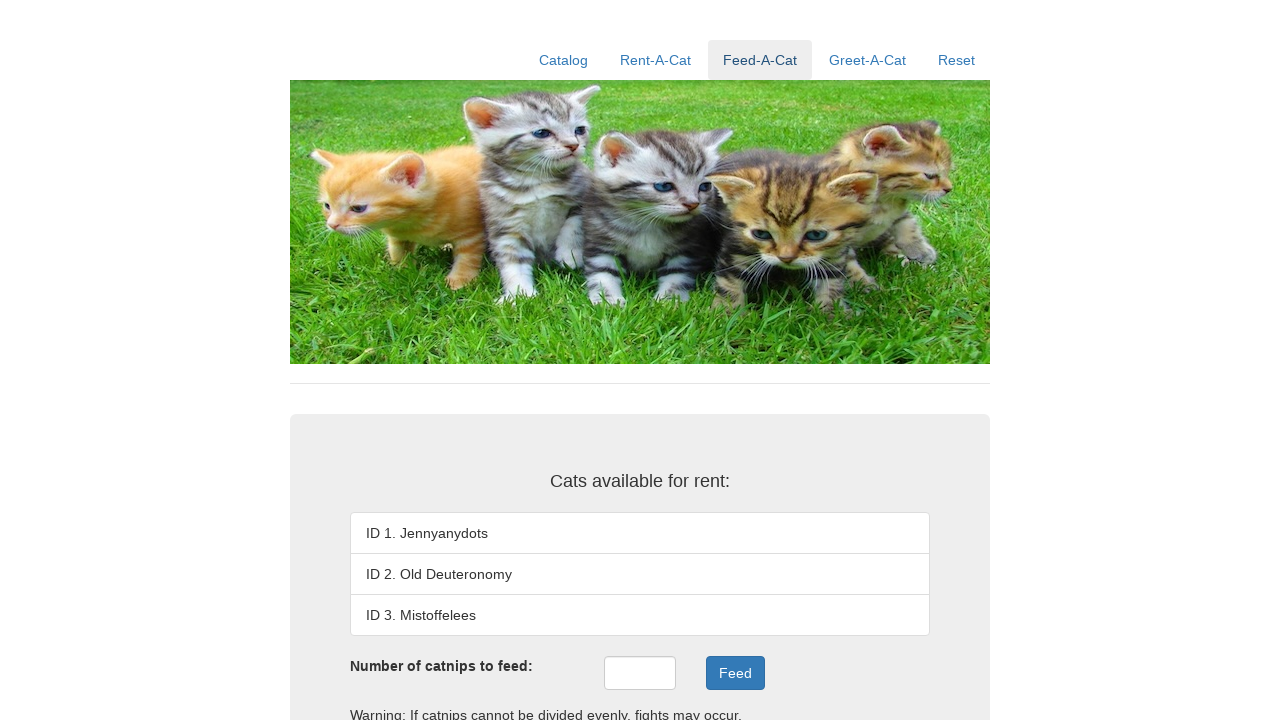

Clicked catnips input field at (640, 673) on #catnips
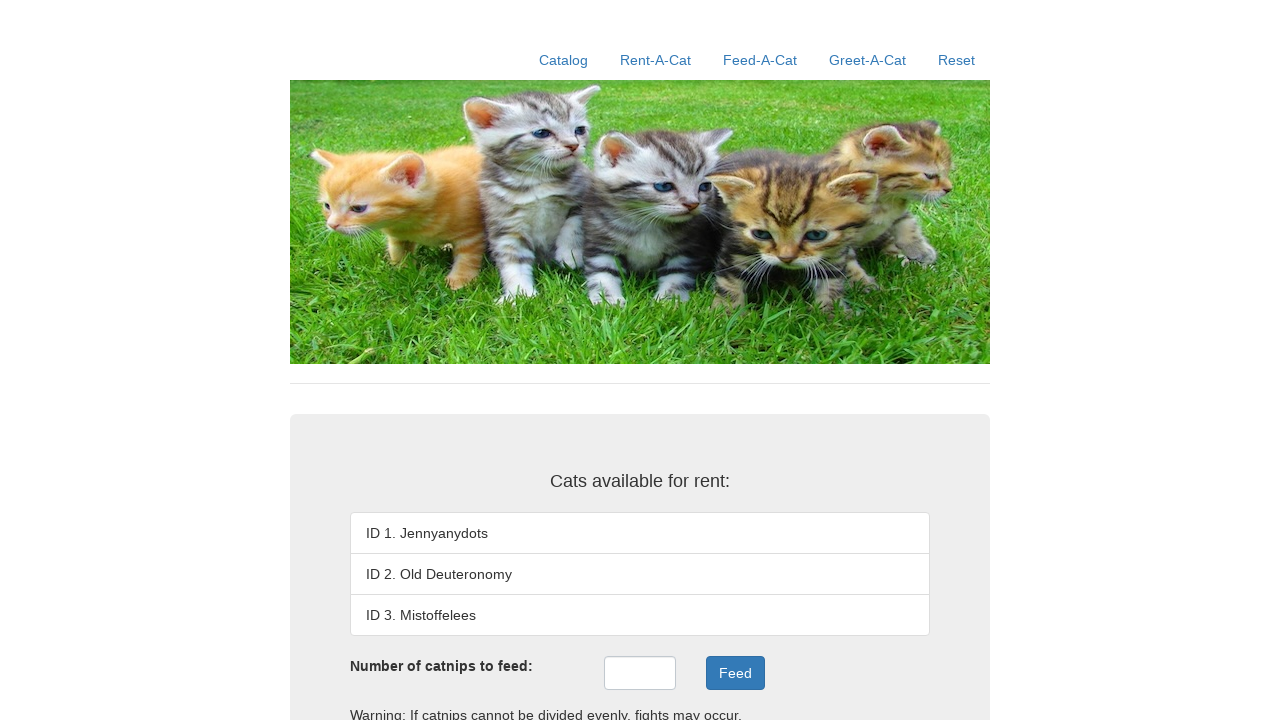

Entered 6 catnips into the field on #catnips
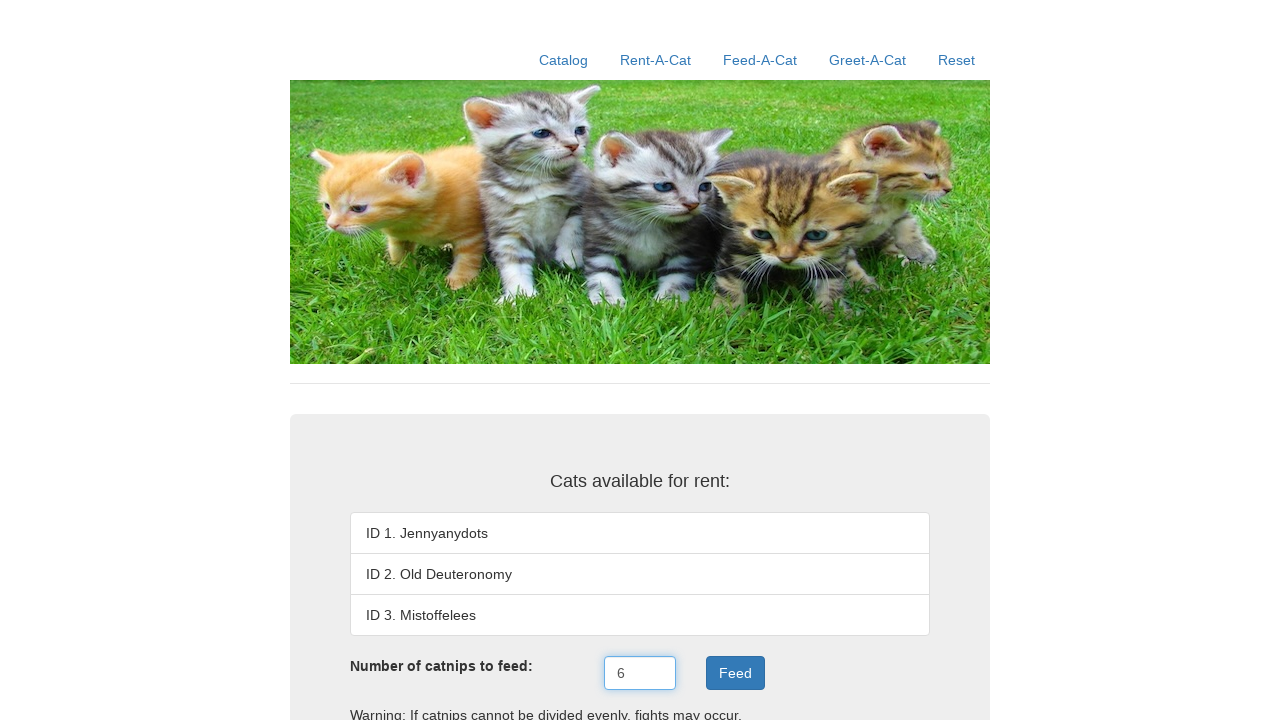

Clicked Feed button at (735, 673) on xpath=//button
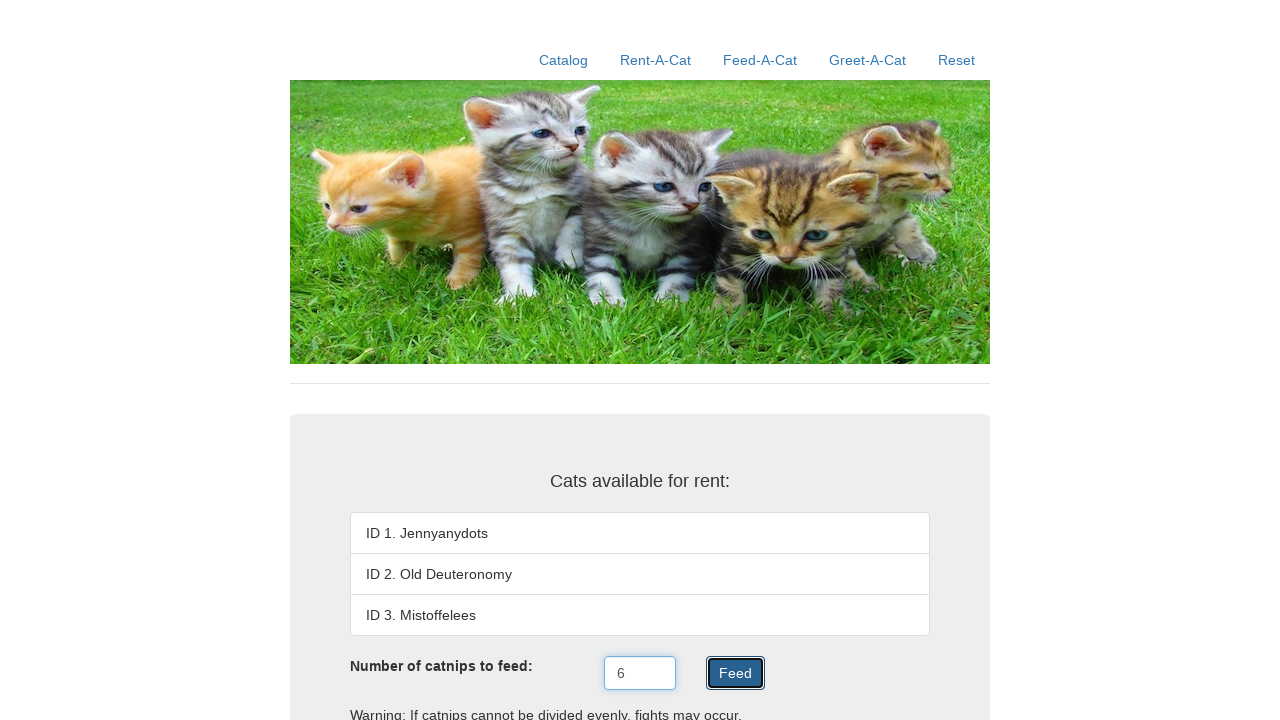

Feed result element loaded
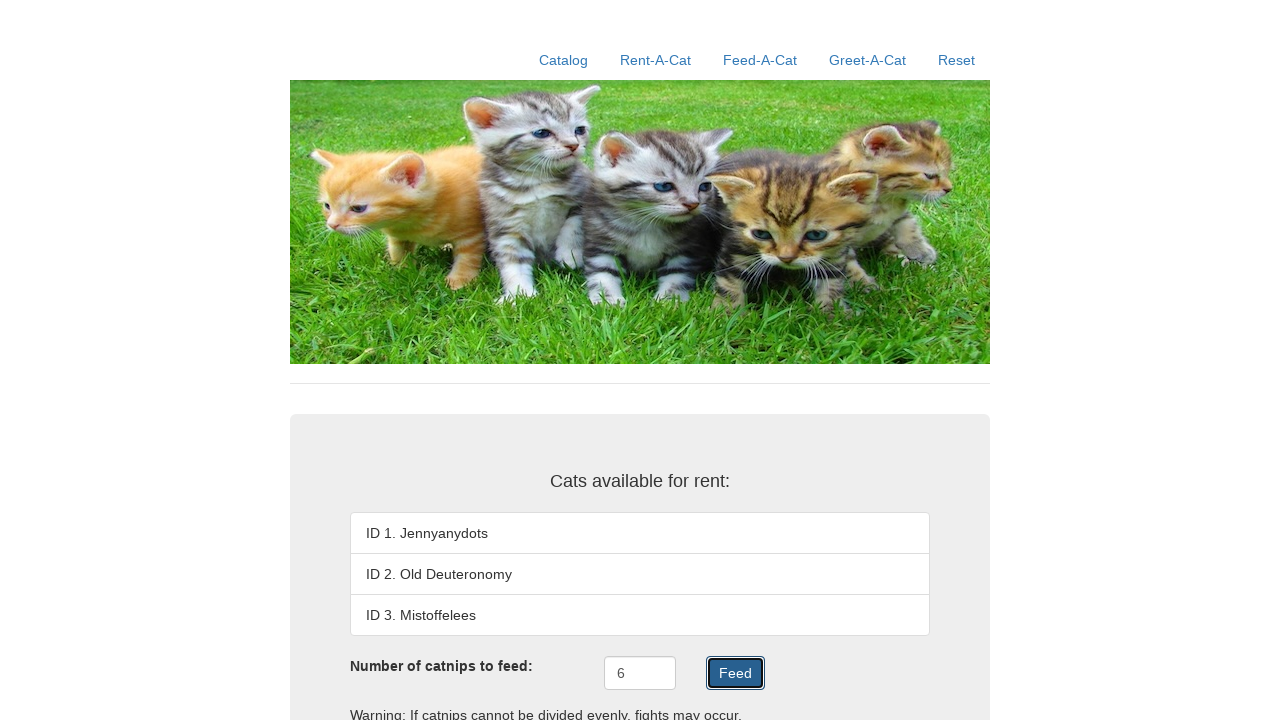

Verified feed result is displayed
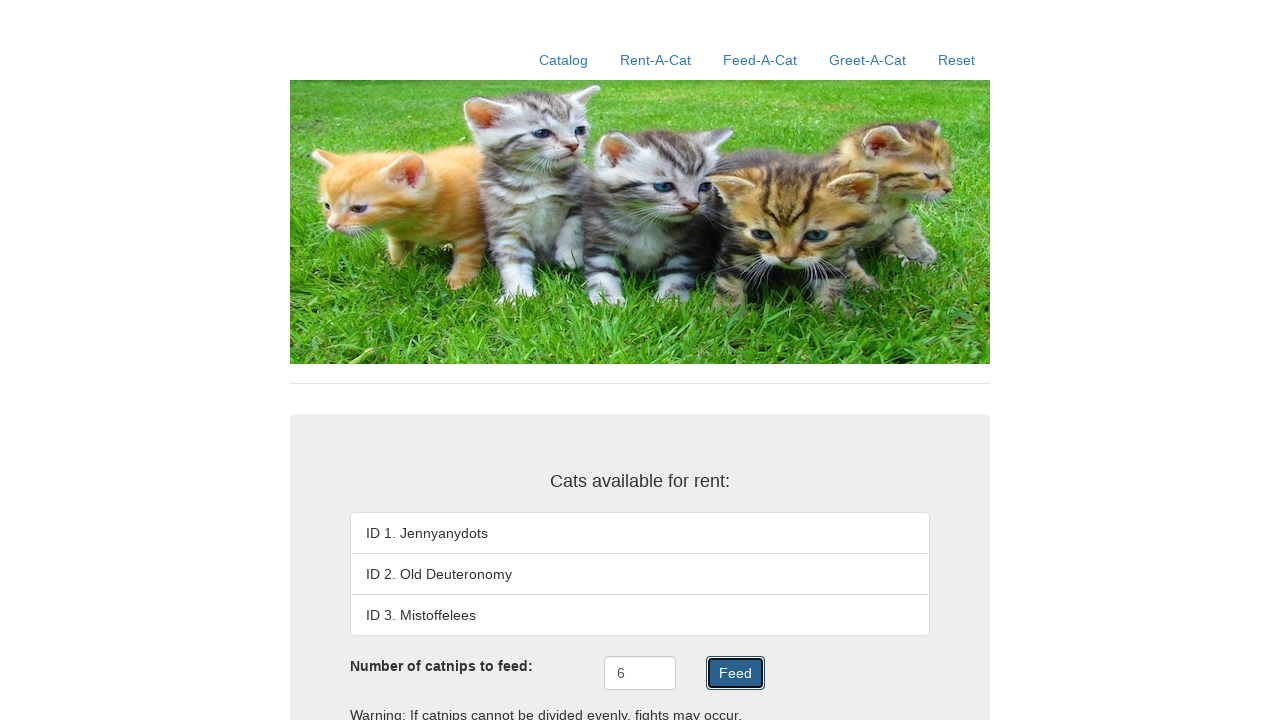

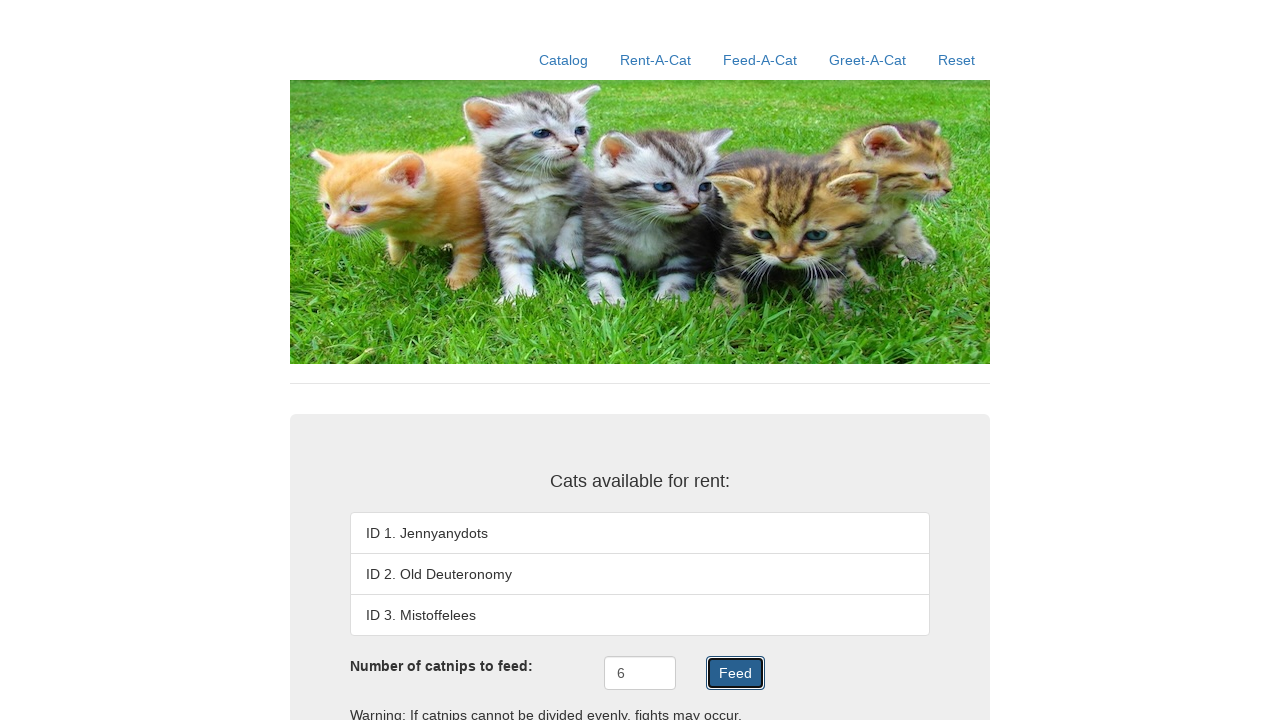